Automates SNP data retrieval for cultivated chickpea varieties by selecting crop type, filling gene ID, and submitting the search form

Starting URL: https://cegresources.icrisat.org/cicerseq/?page_id=3605

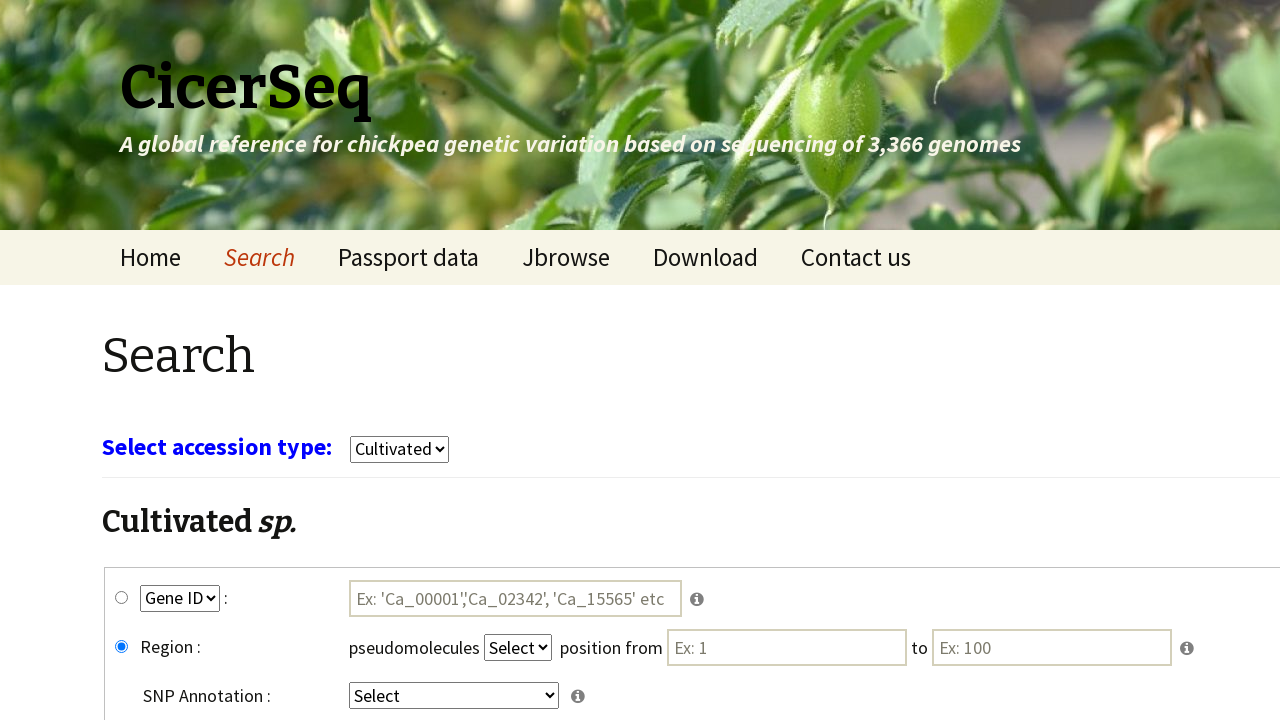

Waited for page to load
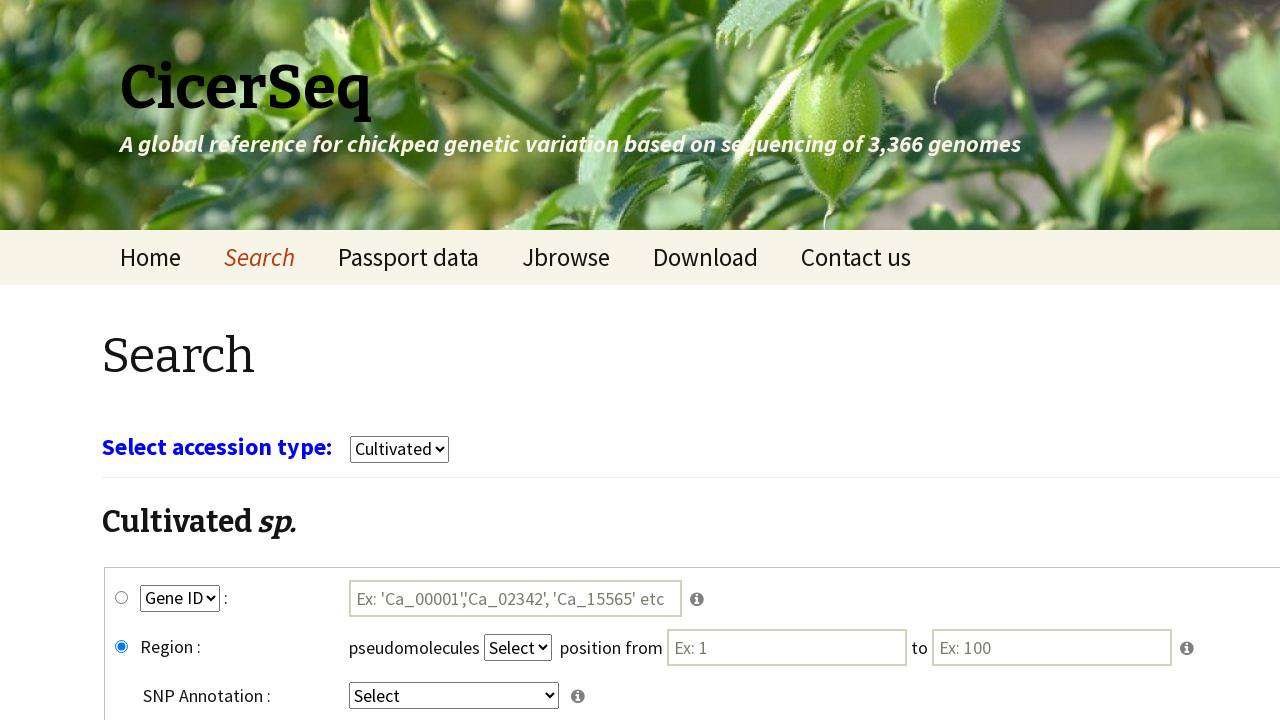

Selected 'cultivars' from crop dropdown on select[name='select_crop']
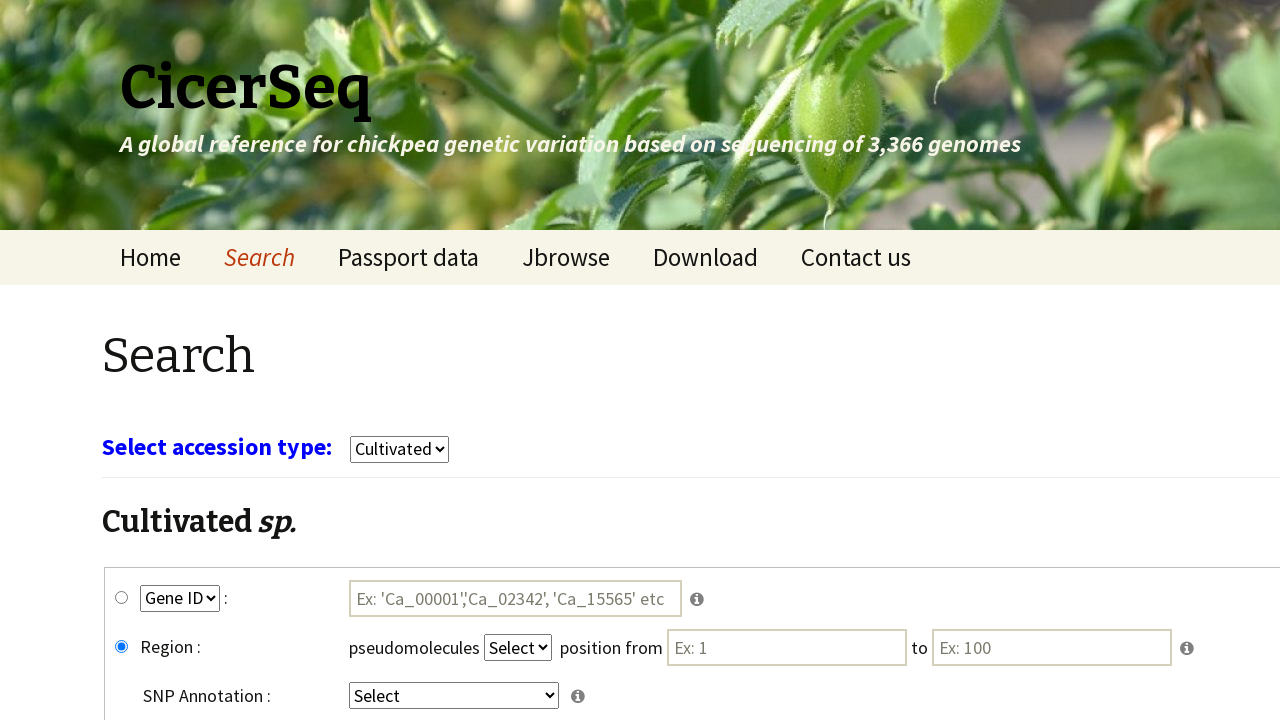

Clicked gene_snp radio button at (122, 598) on #gene_snp
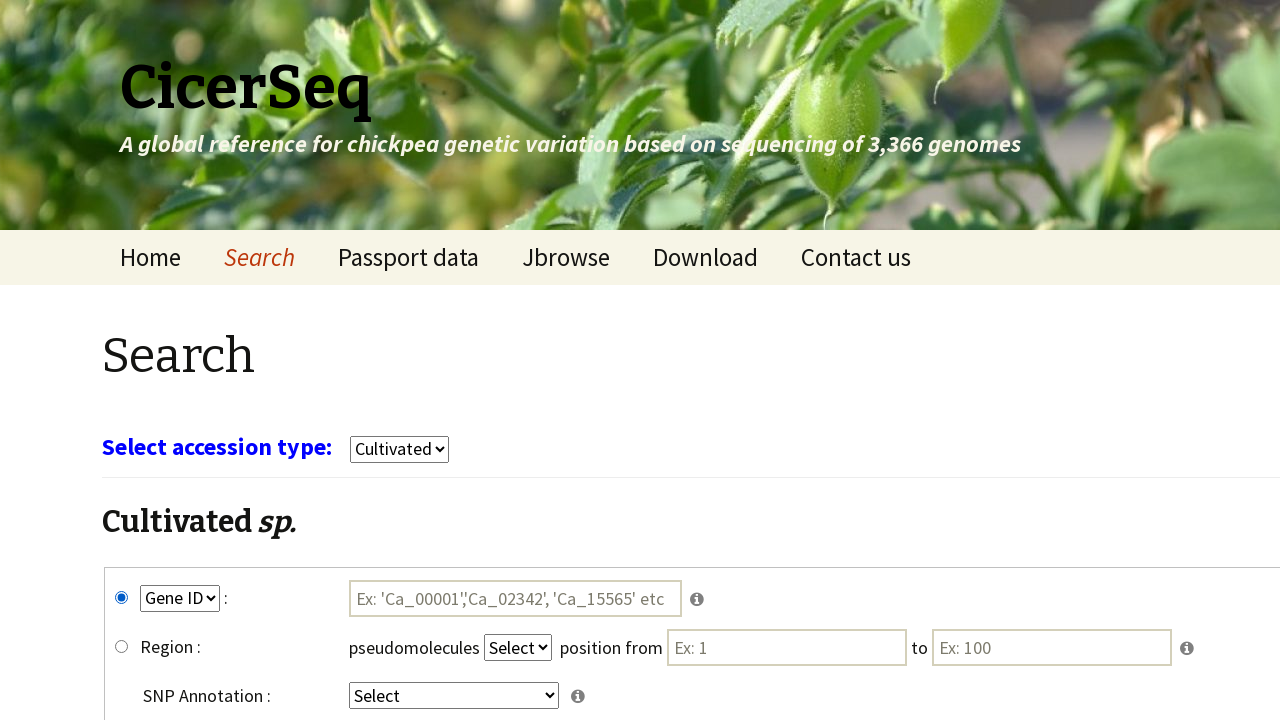

Selected 'GeneID' from key1 dropdown on select[name='key1']
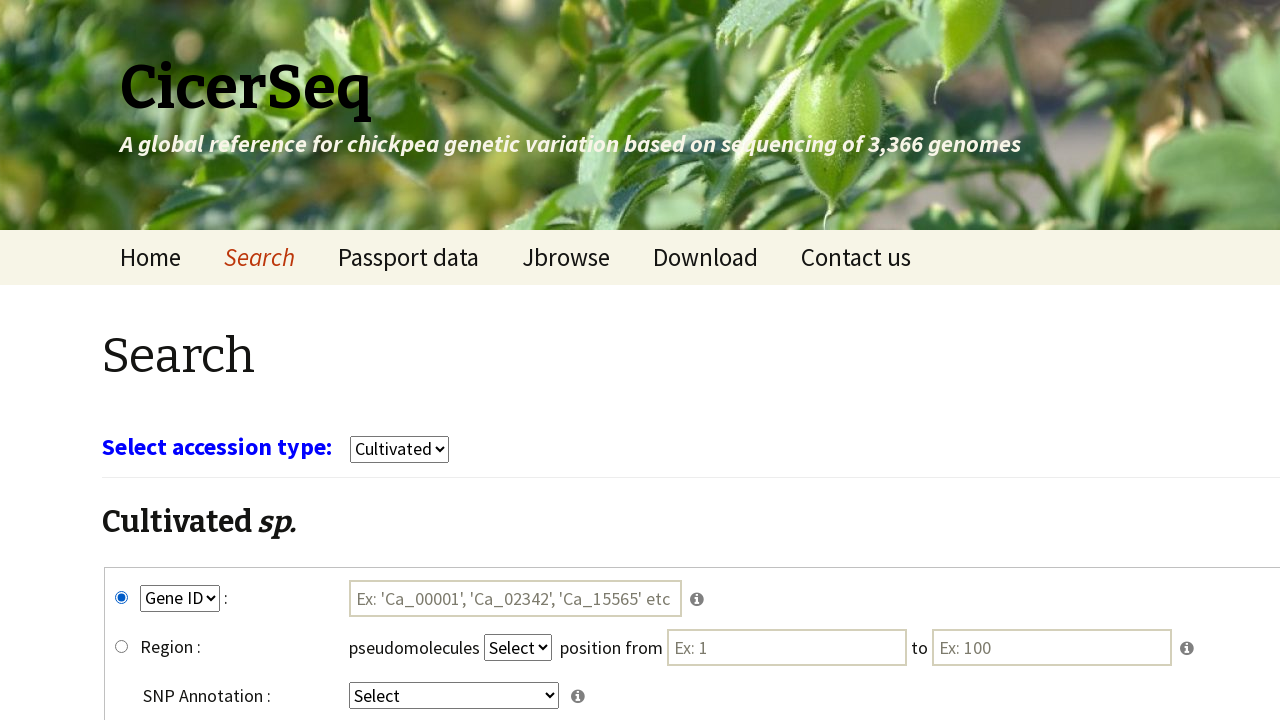

Selected 'intergenic' from key4 dropdown on select[name='key4']
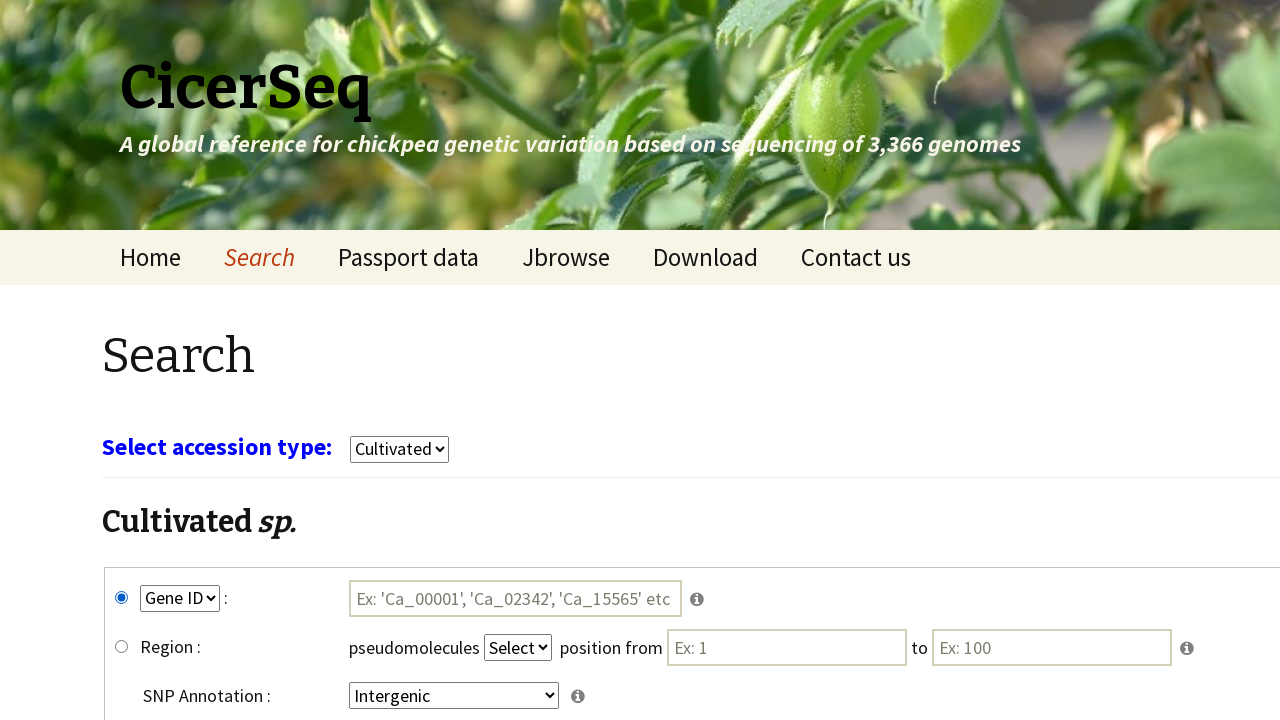

Filled gene ID input field with 'Ca_00004' on #tmp1
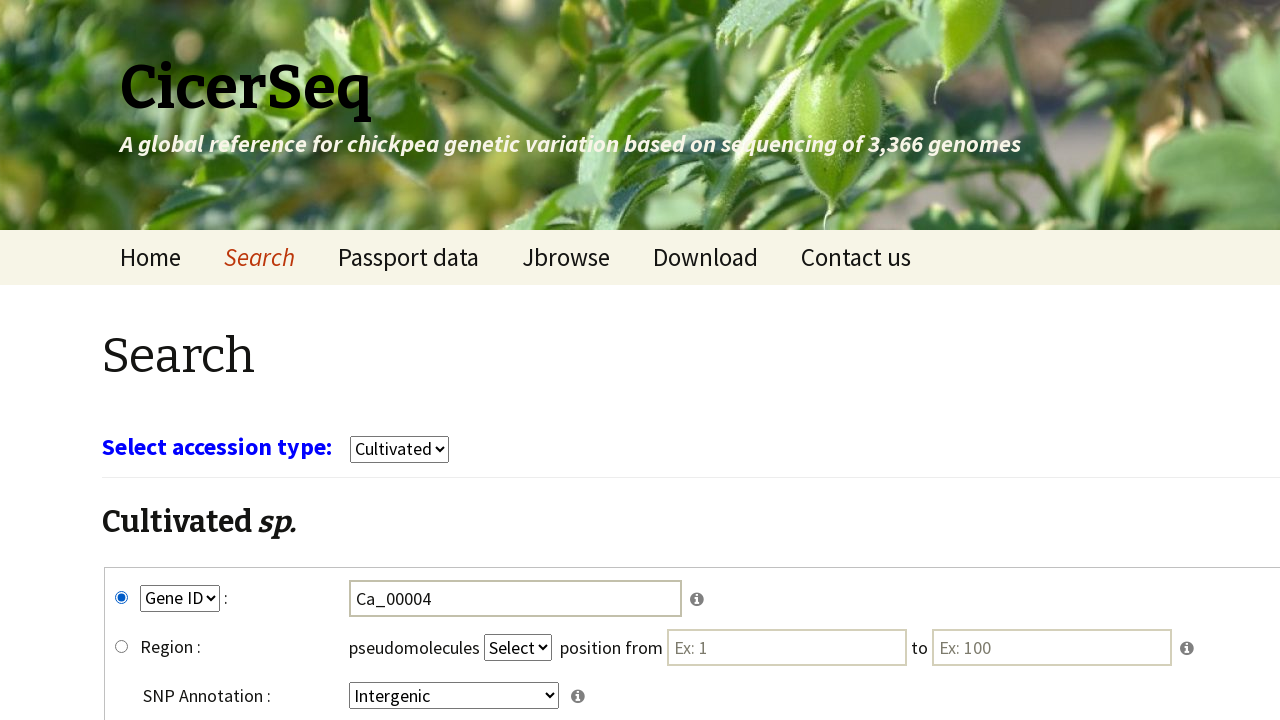

Clicked submit button to search SNP data at (788, 573) on input[name='submit']
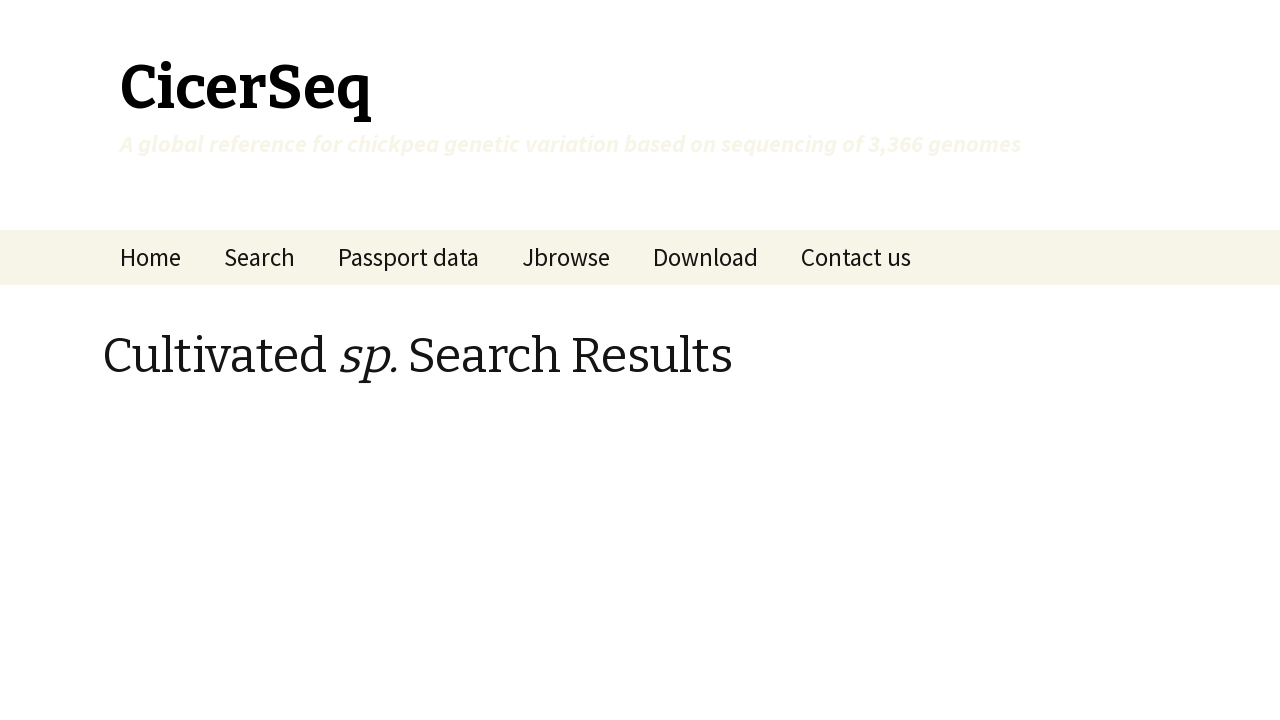

Waited for search results to load
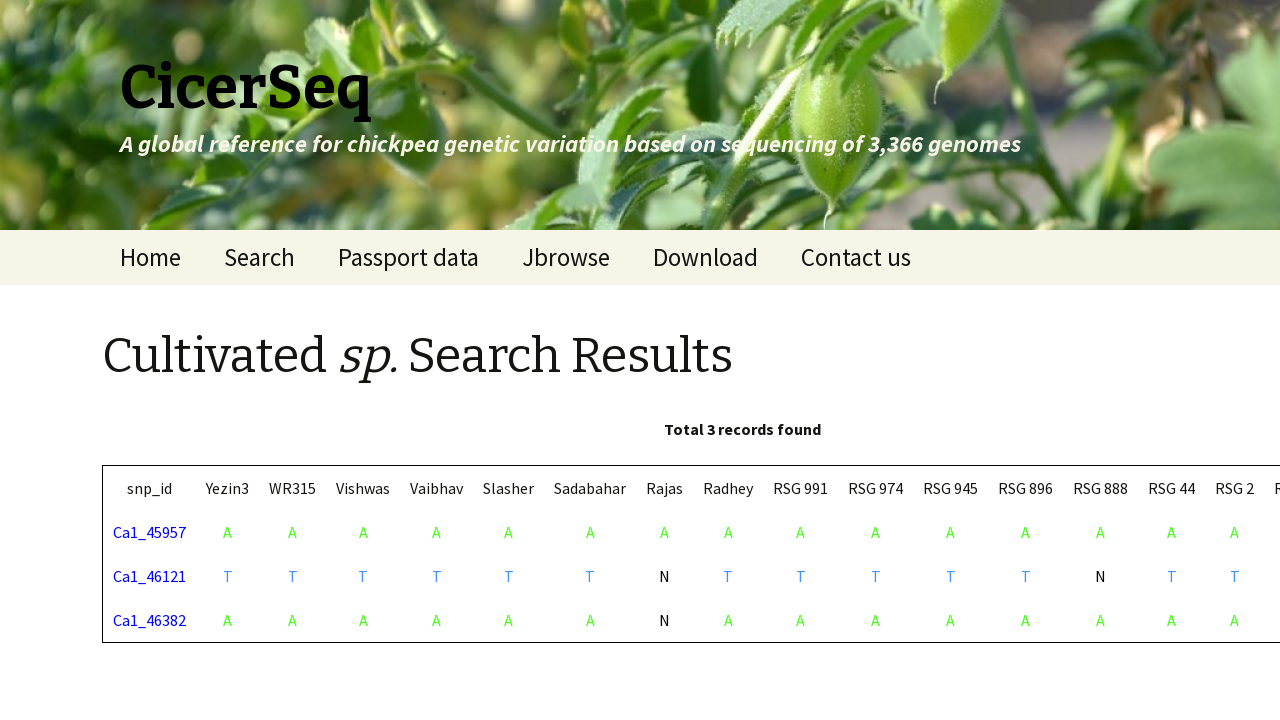

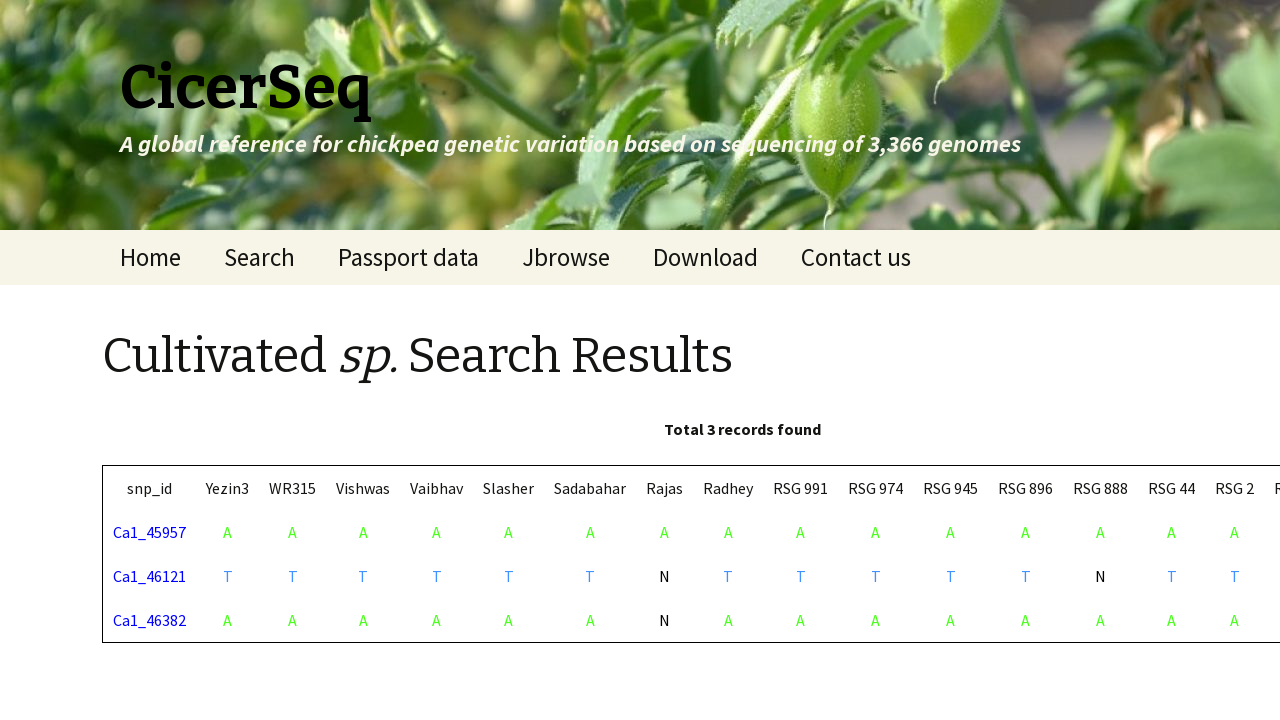